Tests JavaScript Confirm dialog by clicking the confirm button, dismissing the dialog, and verifying the cancel result

Starting URL: https://the-internet.herokuapp.com/javascript_alerts

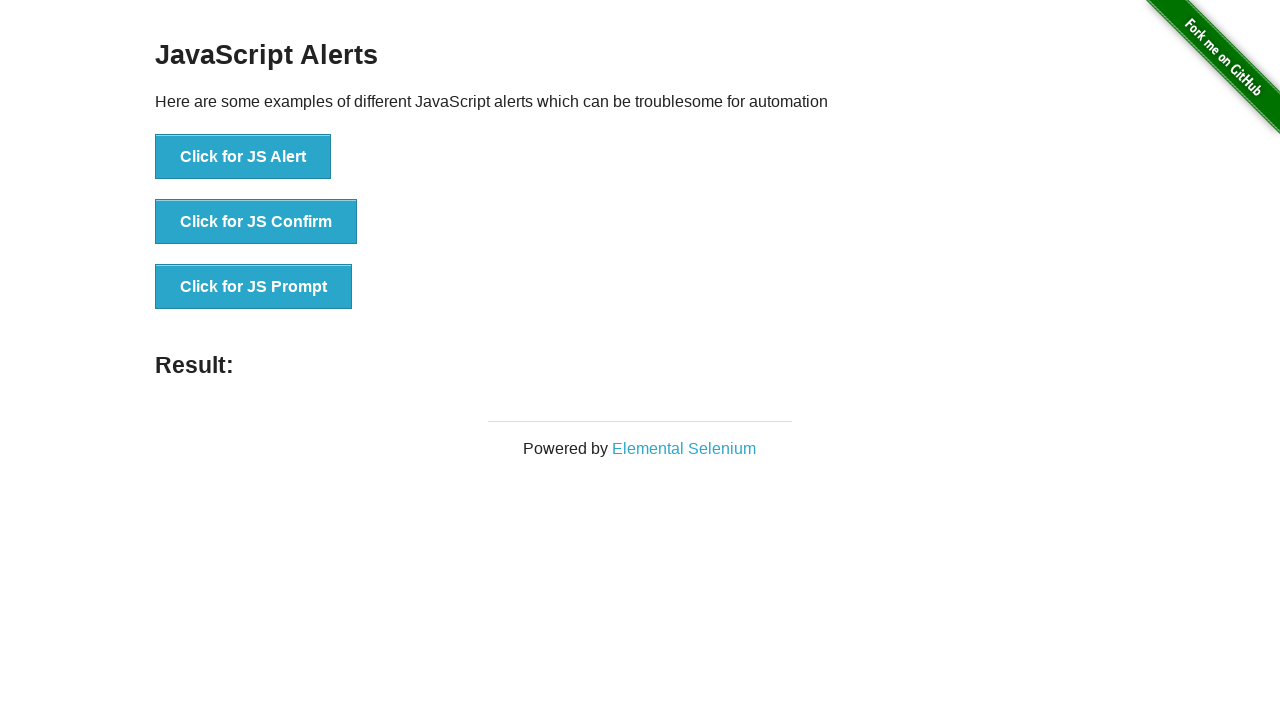

Set up dialog handler to dismiss confirm dialogs
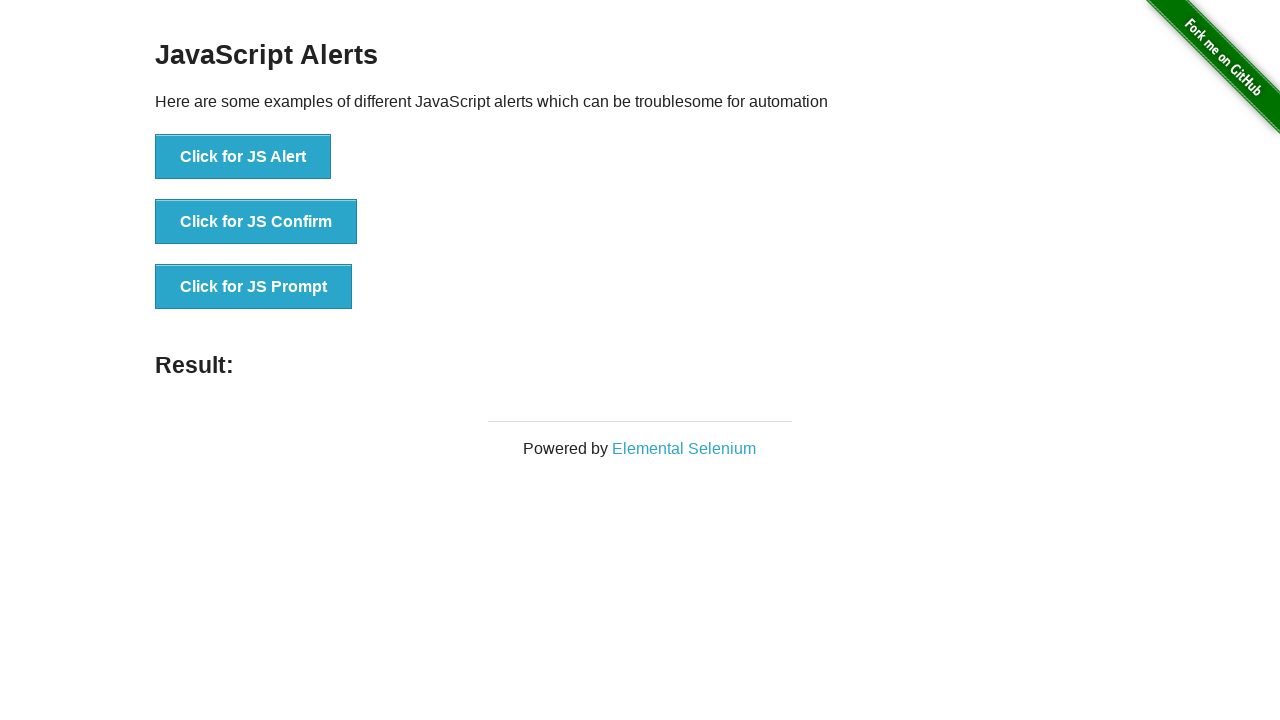

Clicked the JS Confirm button at (256, 222) on xpath=//button[text()='Click for JS Confirm']
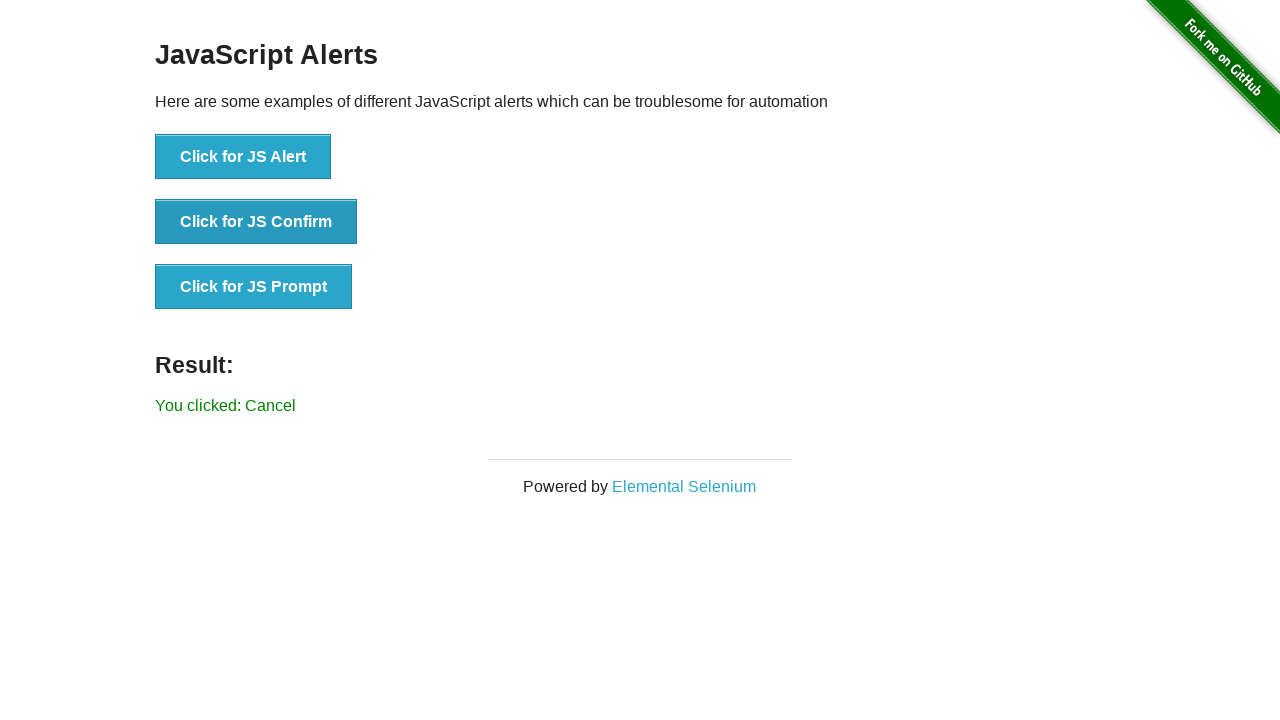

Result message element loaded
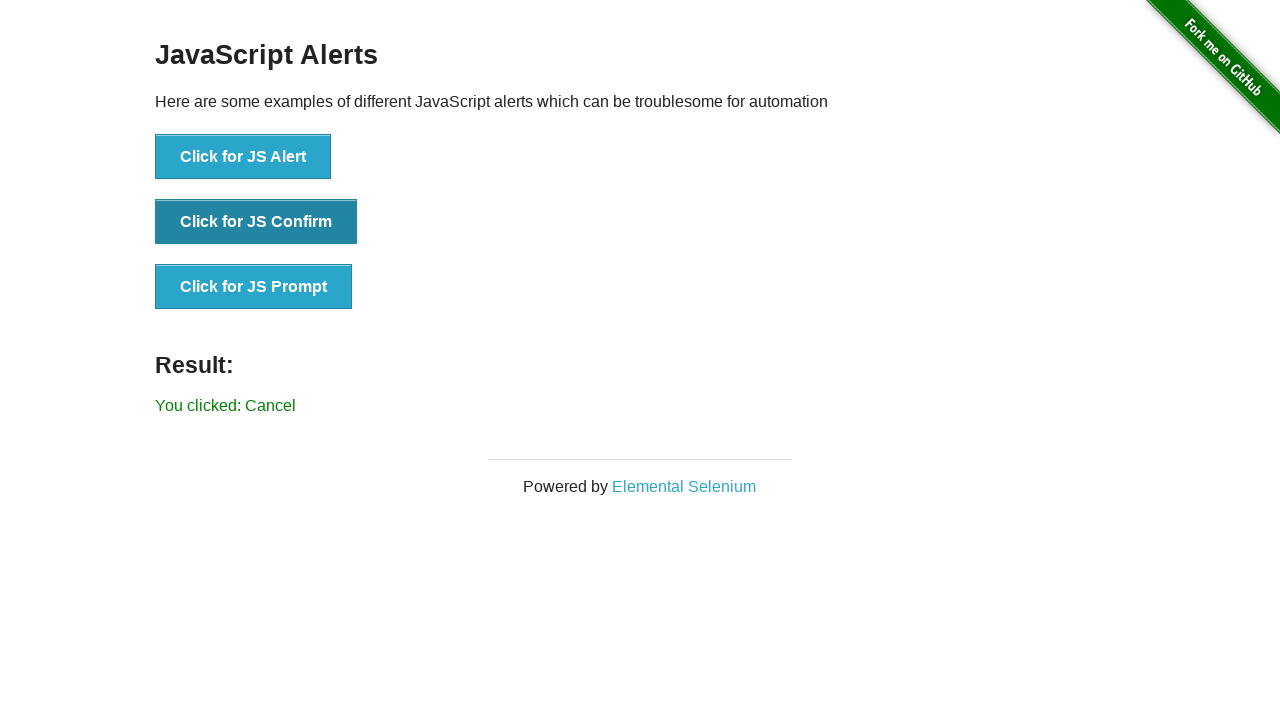

Retrieved result text: 'You clicked: Cancel'
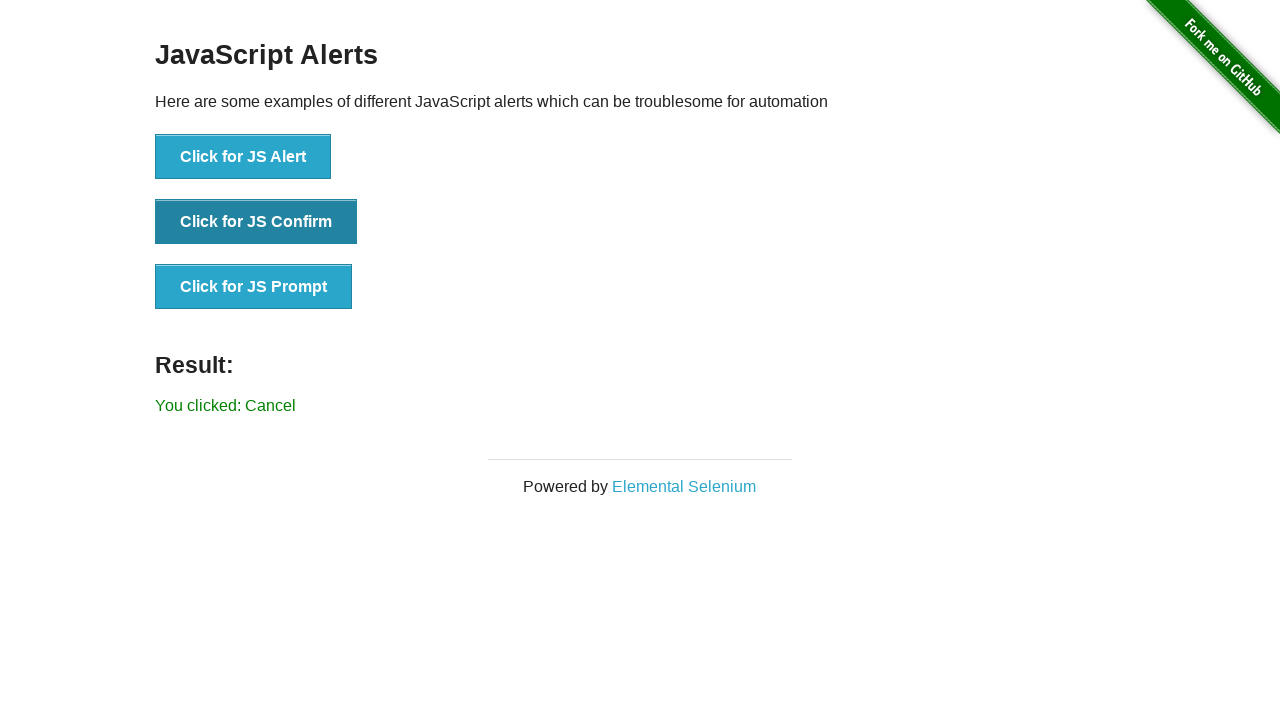

Verified that cancel result is displayed
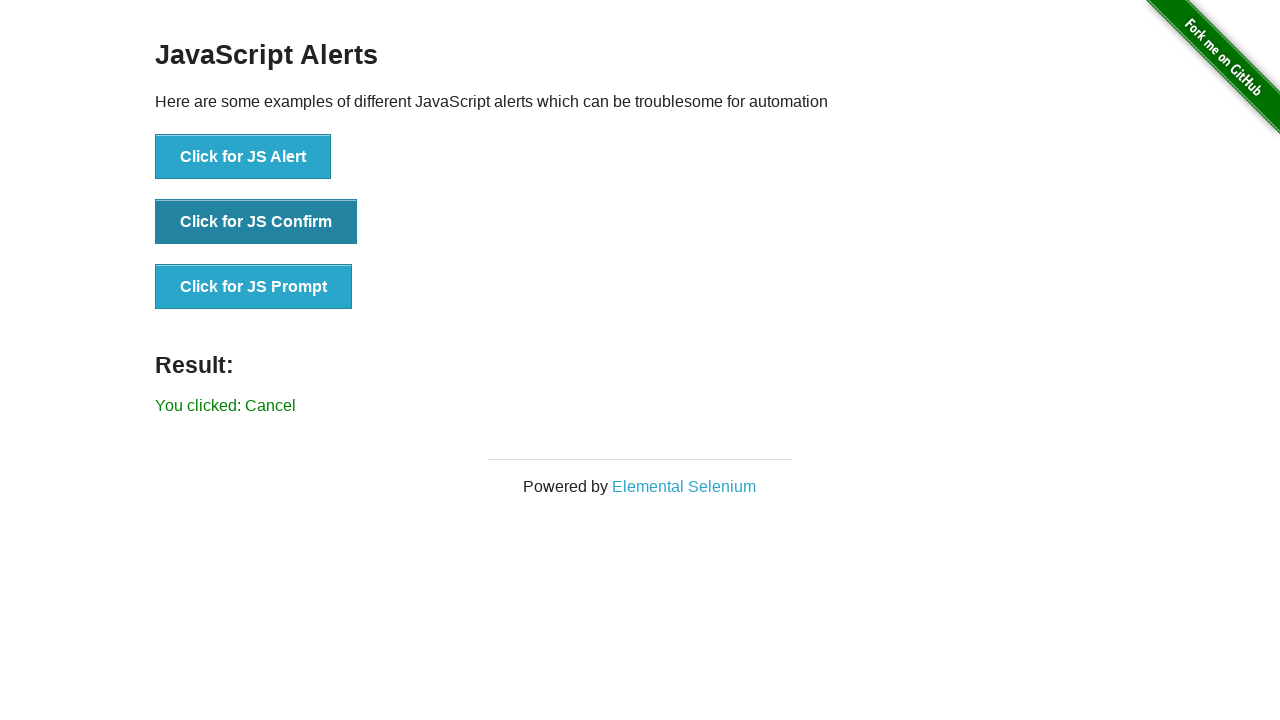

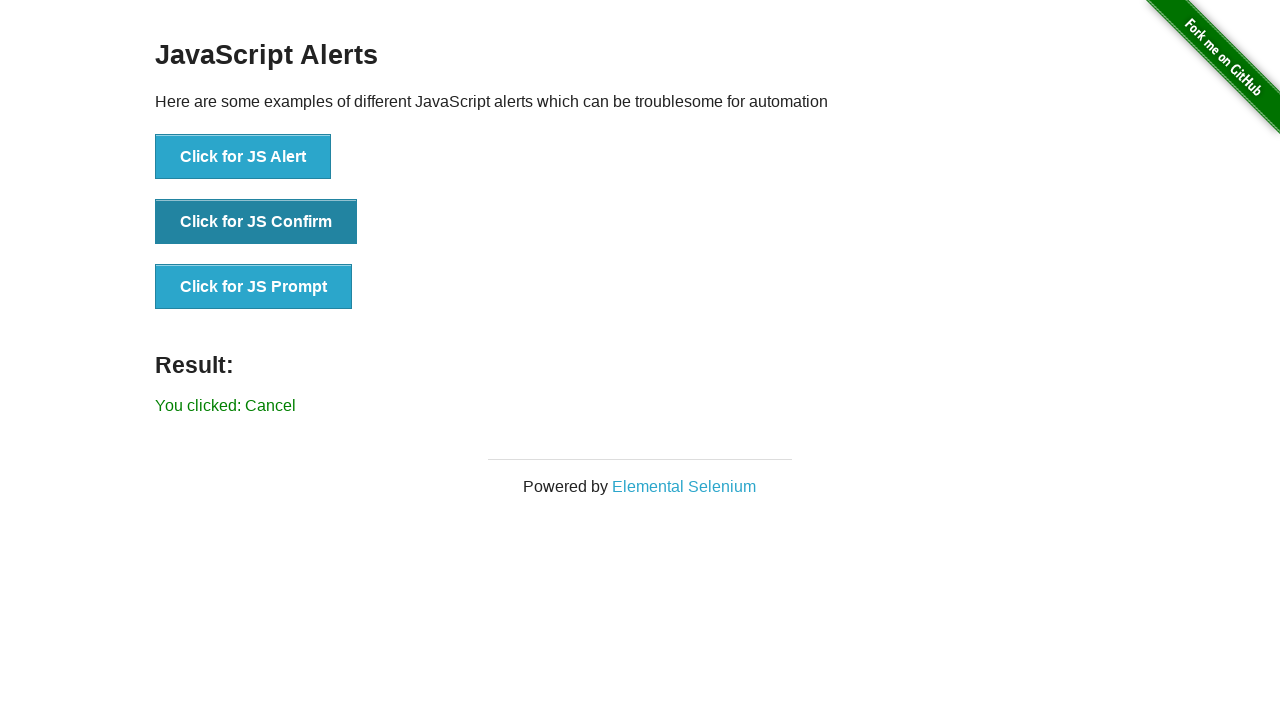